Tests JavaScript alert handling by clicking a button that triggers an alert and then accepting (dismissing) the alert dialog.

Starting URL: https://omayo.blogspot.com/

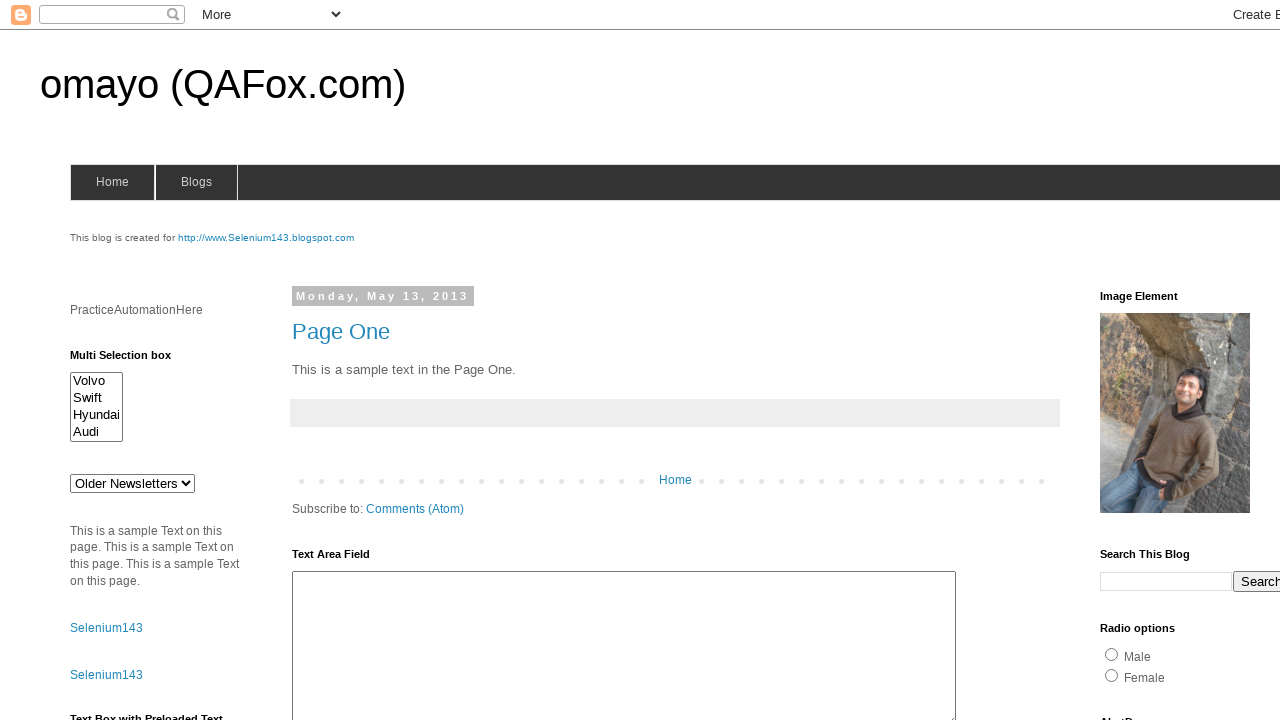

Clicked button to trigger JavaScript alert at (1154, 361) on #alert1
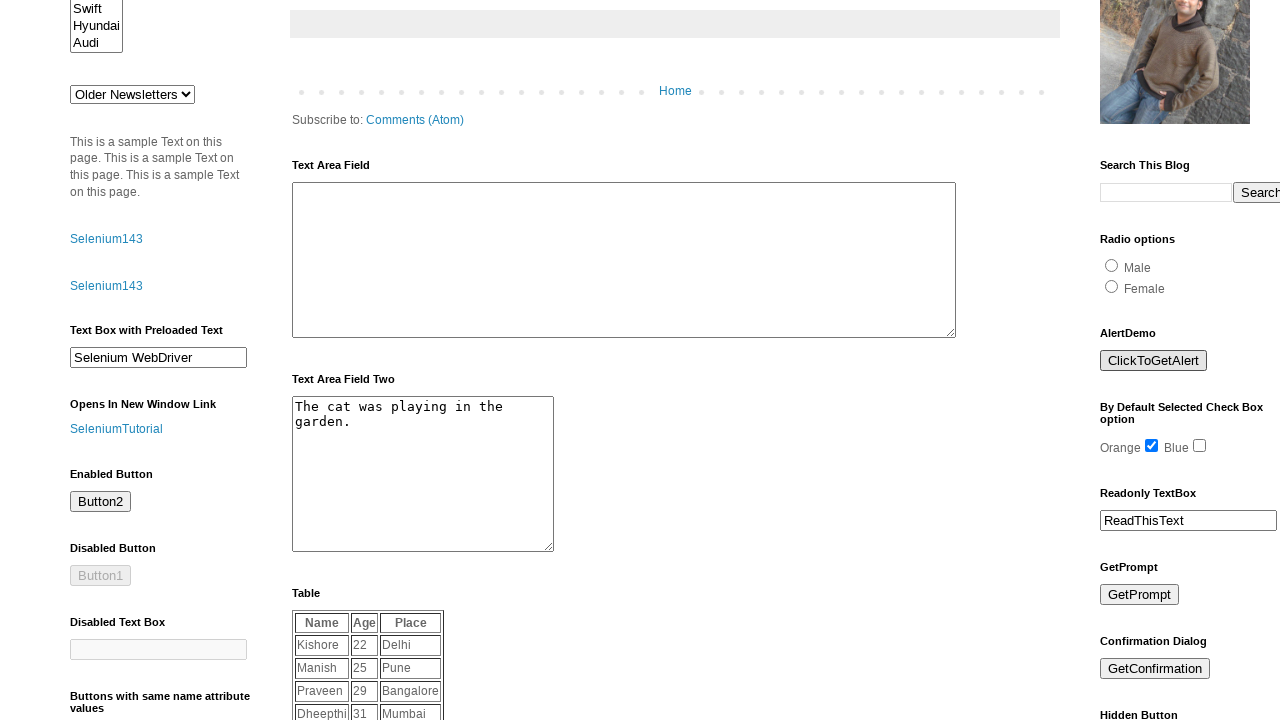

Set up dialog handler to accept alerts
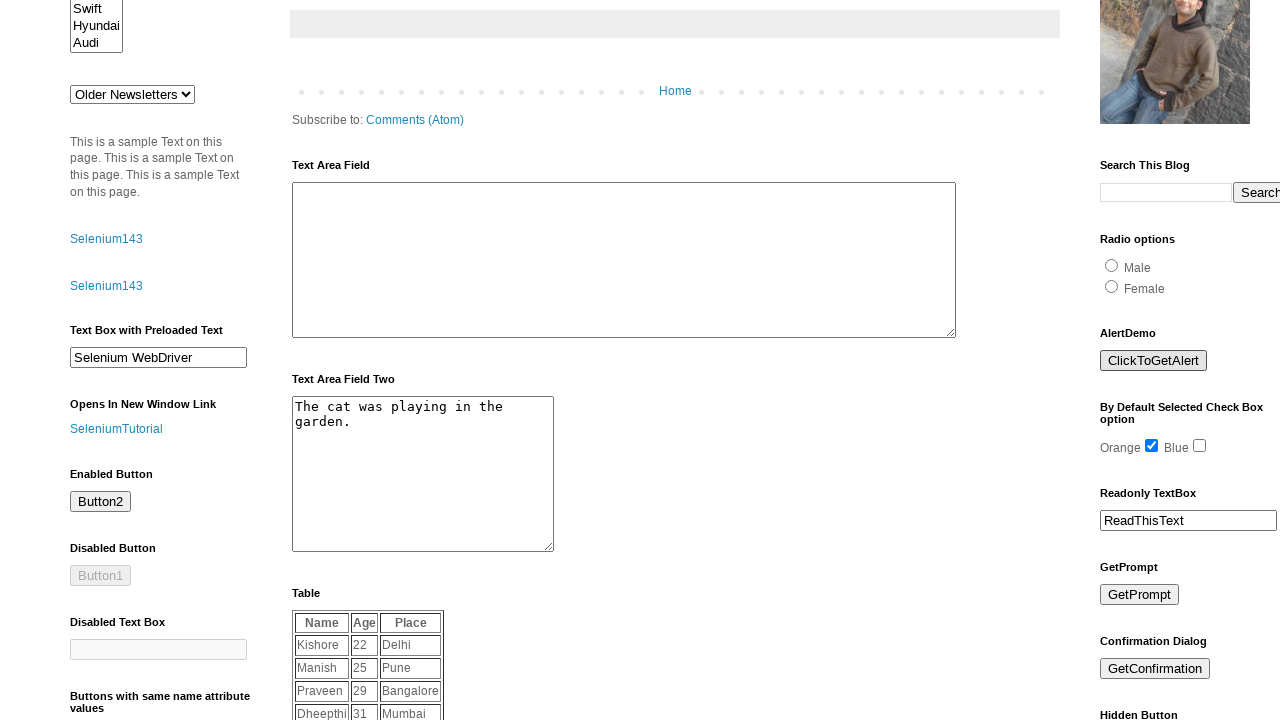

Registered dialog handler to print and accept alerts
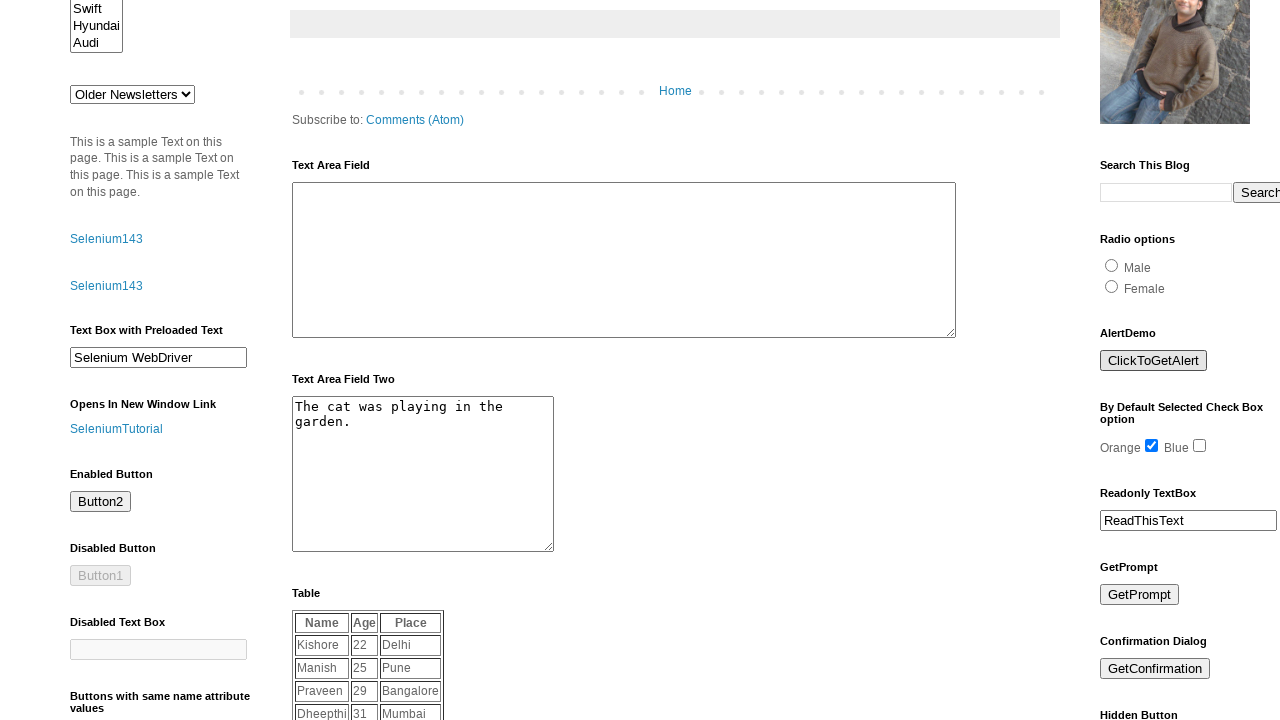

Clicked button to trigger alert dialog at (1154, 361) on #alert1
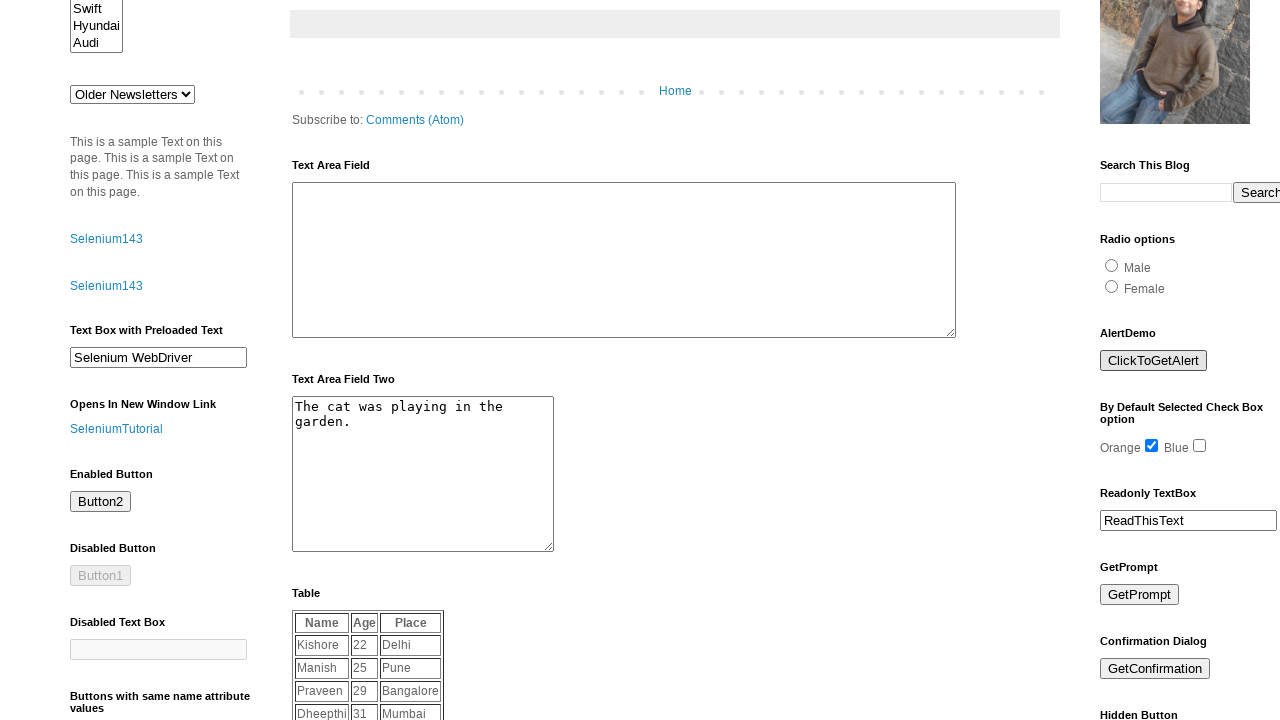

Waited for alert dialog to be handled
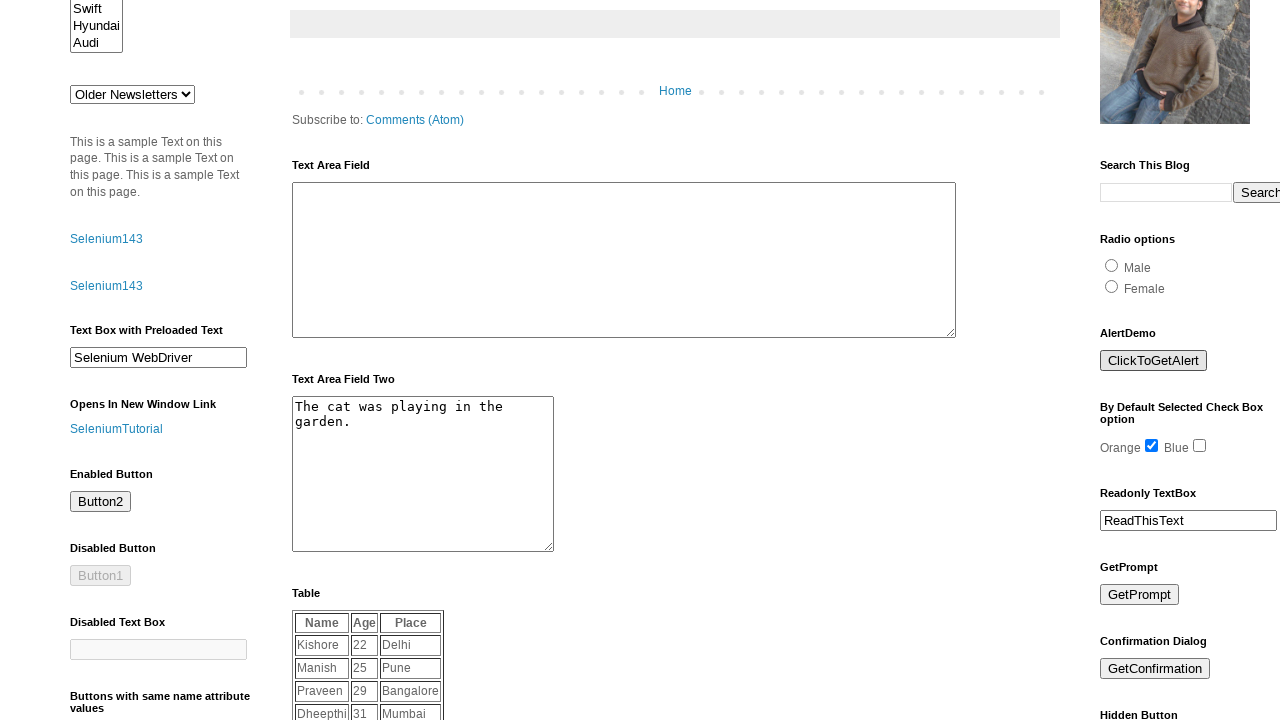

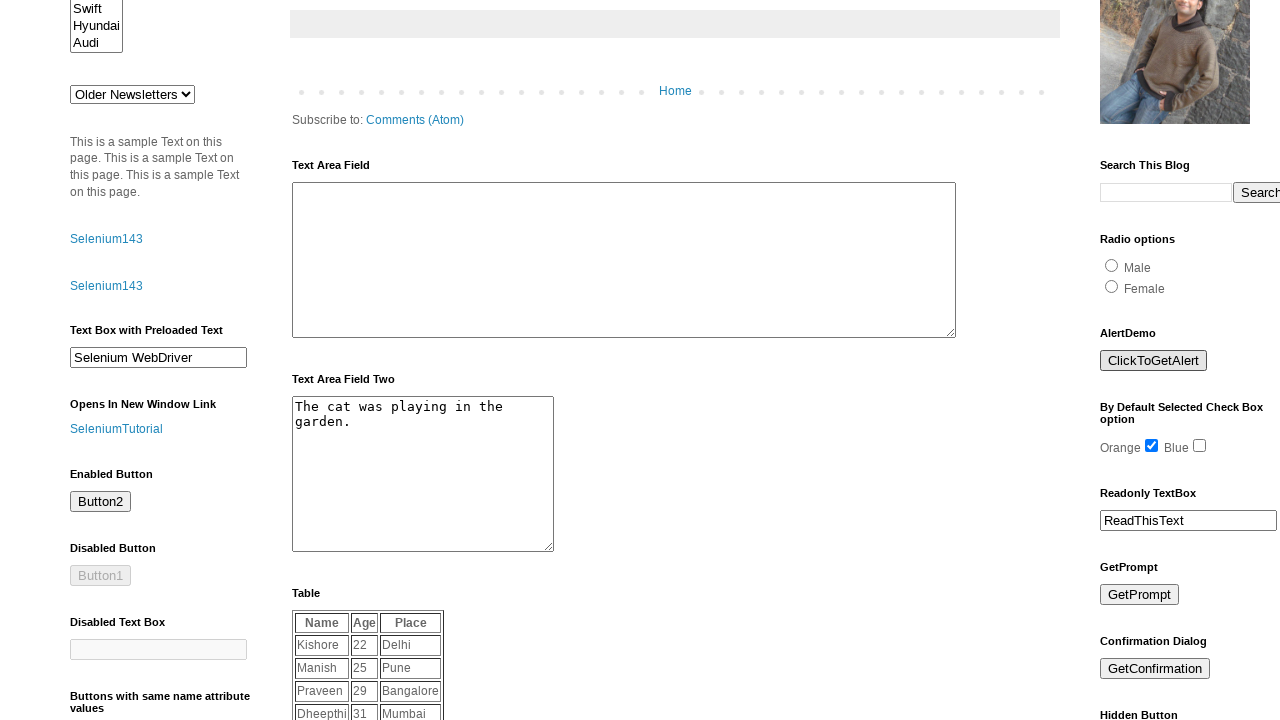